Tests basic alert handling by clicking a button that triggers an alert dialog and dismissing it

Starting URL: https://testautomationpractice.blogspot.com/

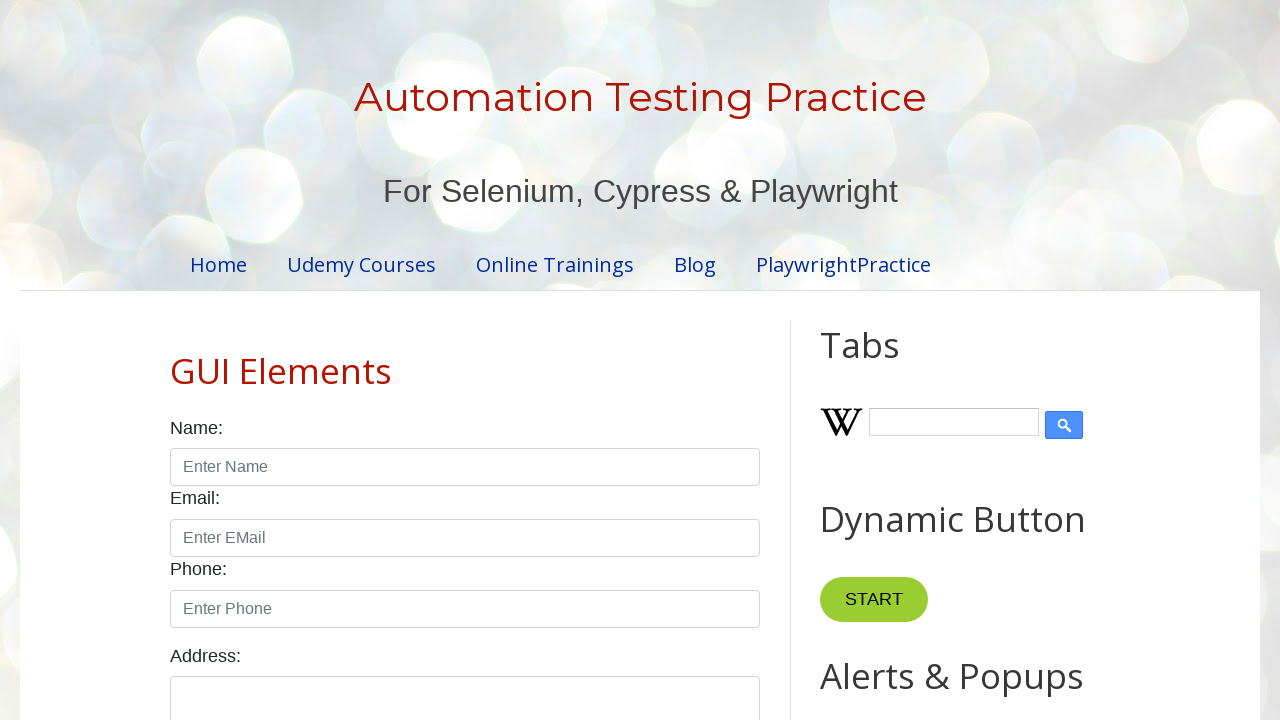

Registered dialog handler to dismiss alerts
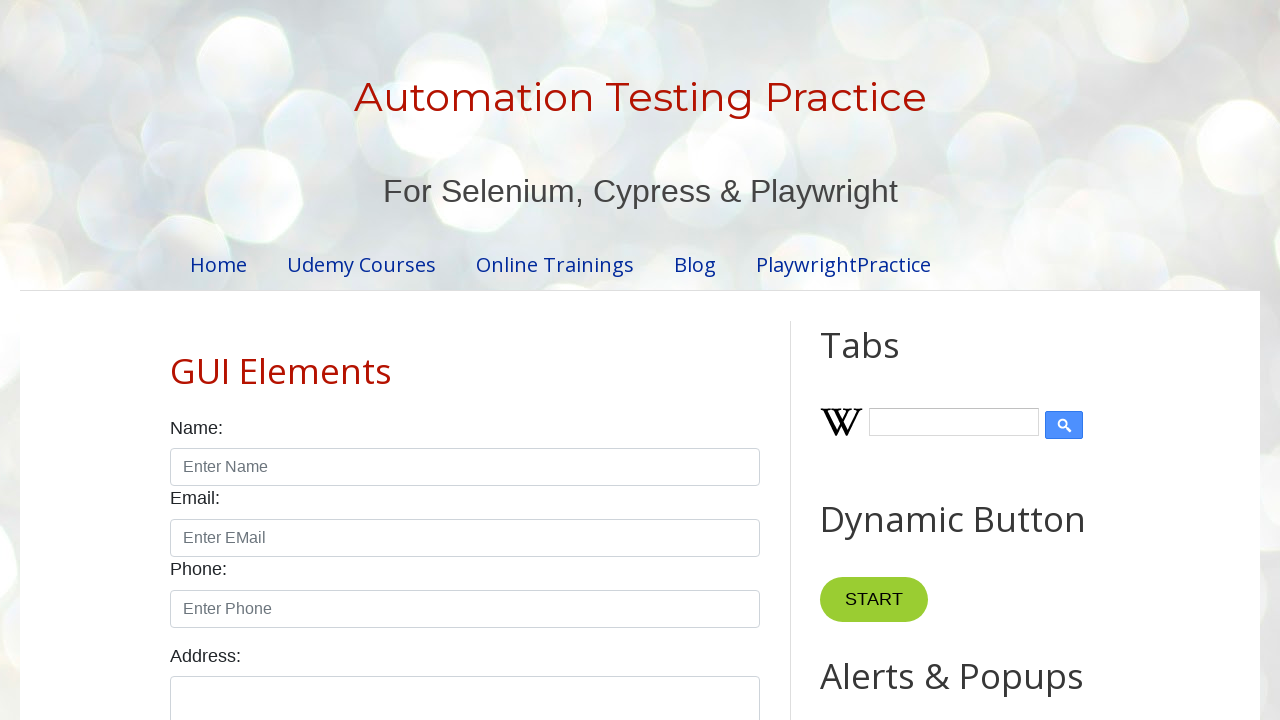

Clicked alert button to trigger dialog at (888, 361) on #alertBtn
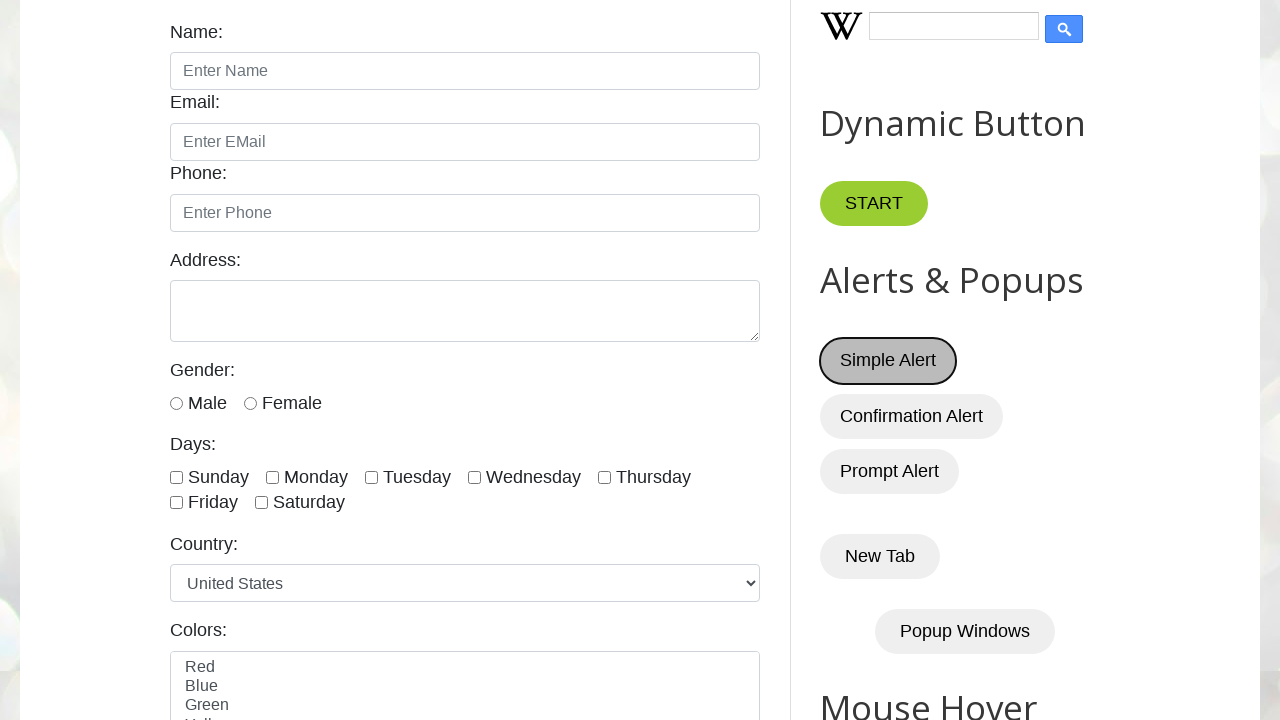

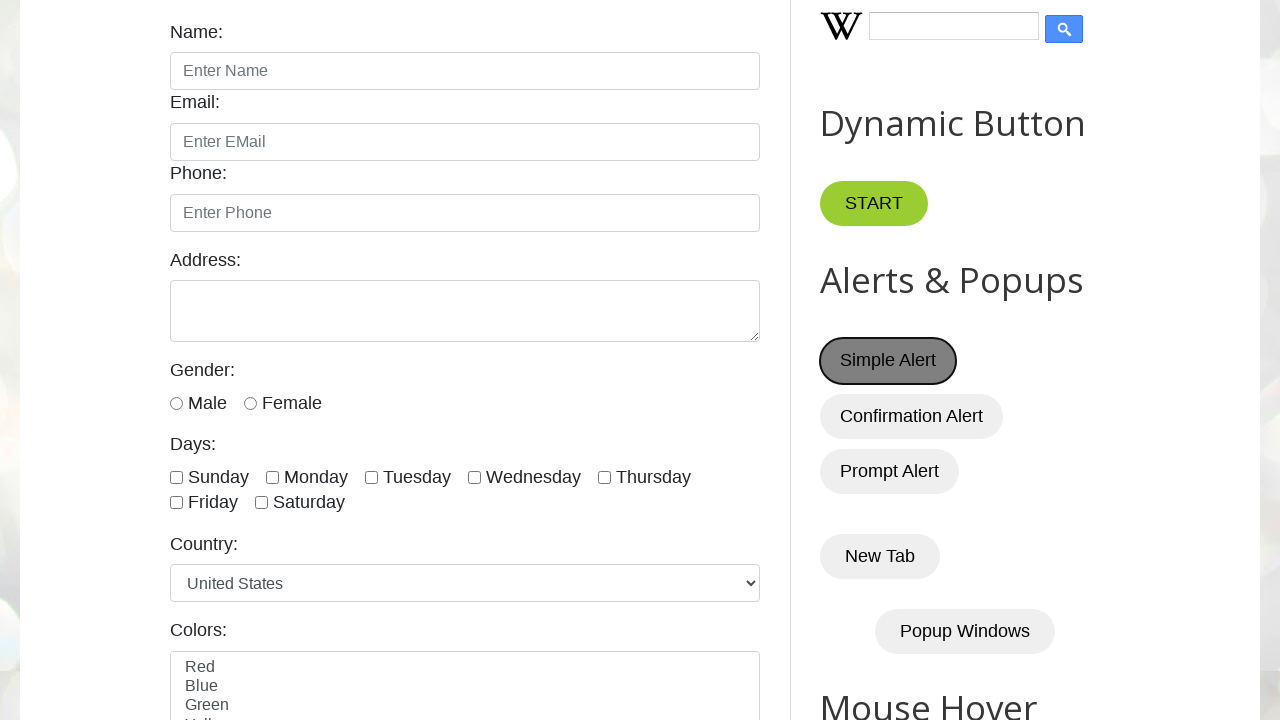